Tests multiple window handling by clicking a link that opens a new window, then switching between windows and verifying the page titles are correct.

Starting URL: http://the-internet.herokuapp.com/windows

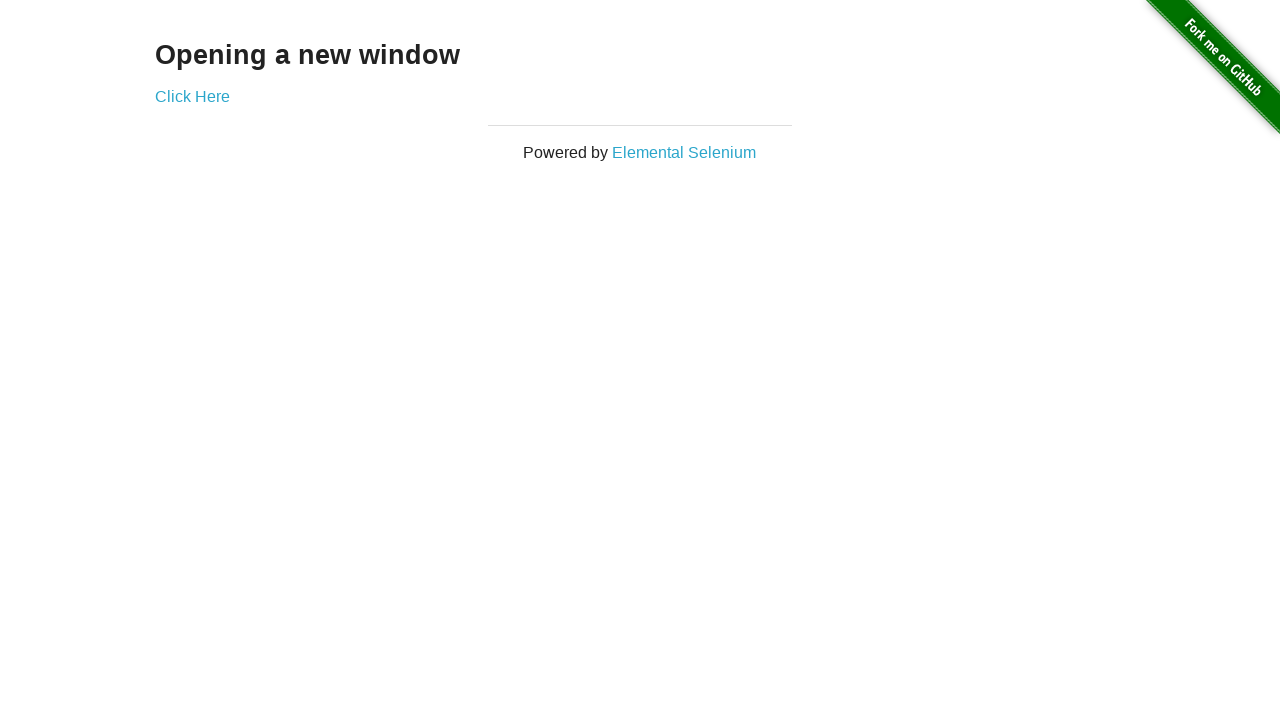

Clicked link to open new window at (192, 96) on .example a
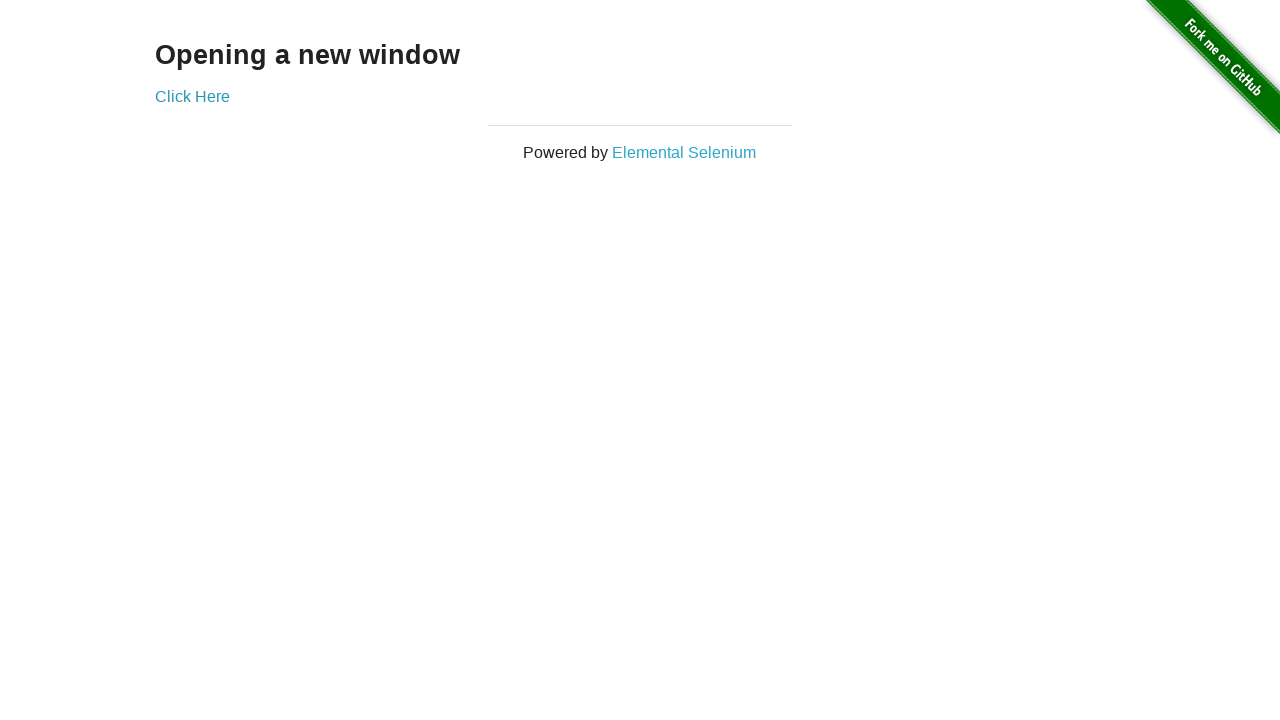

New window page loaded
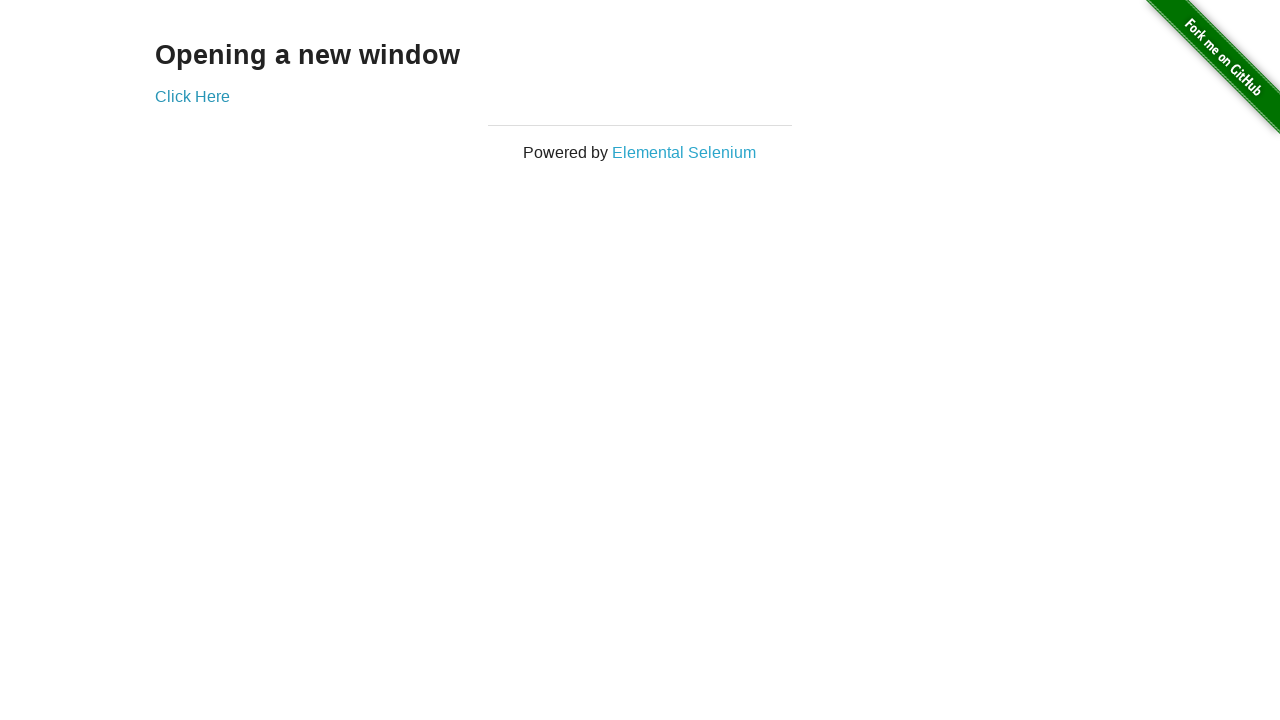

Verified original window title is not 'New Window'
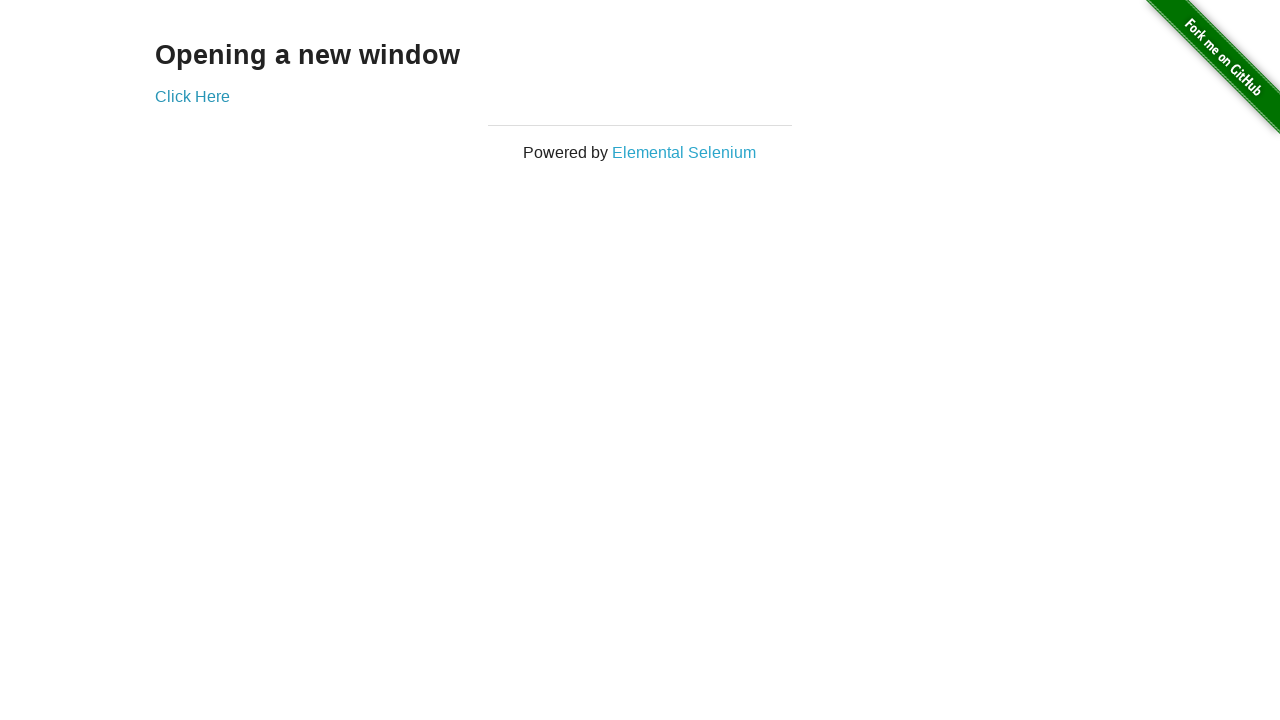

Verified new window title is 'New Window'
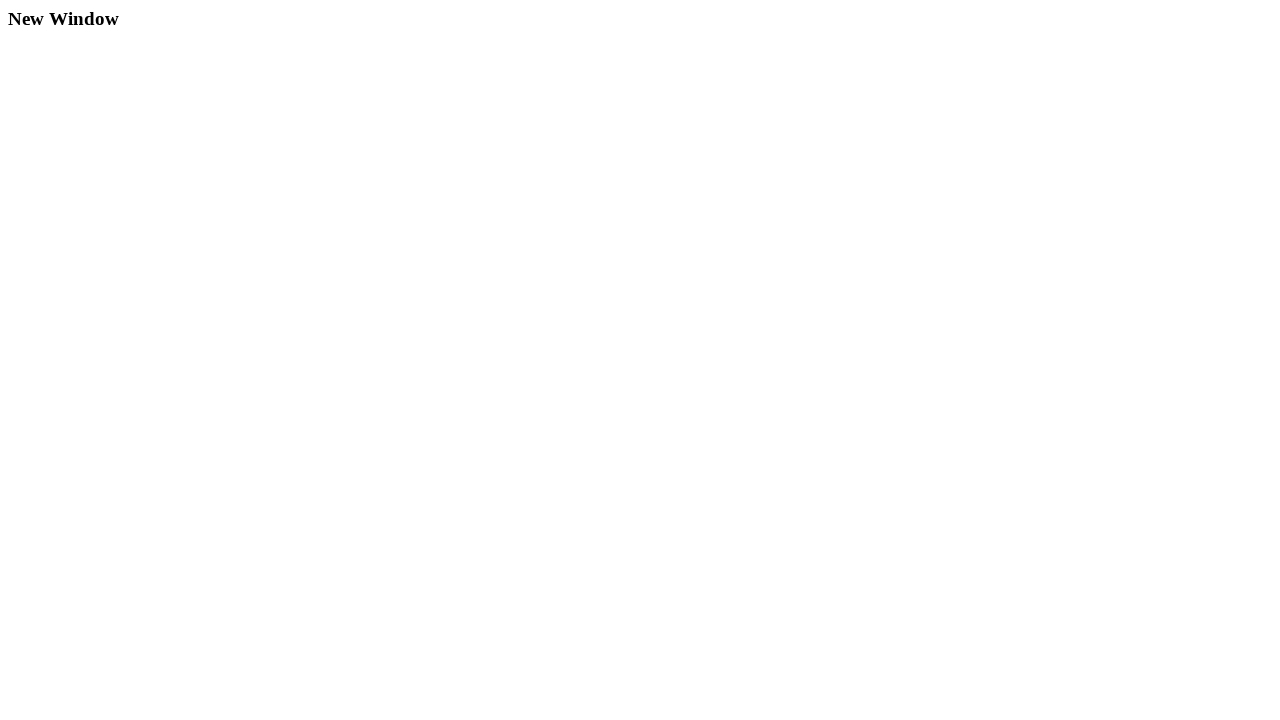

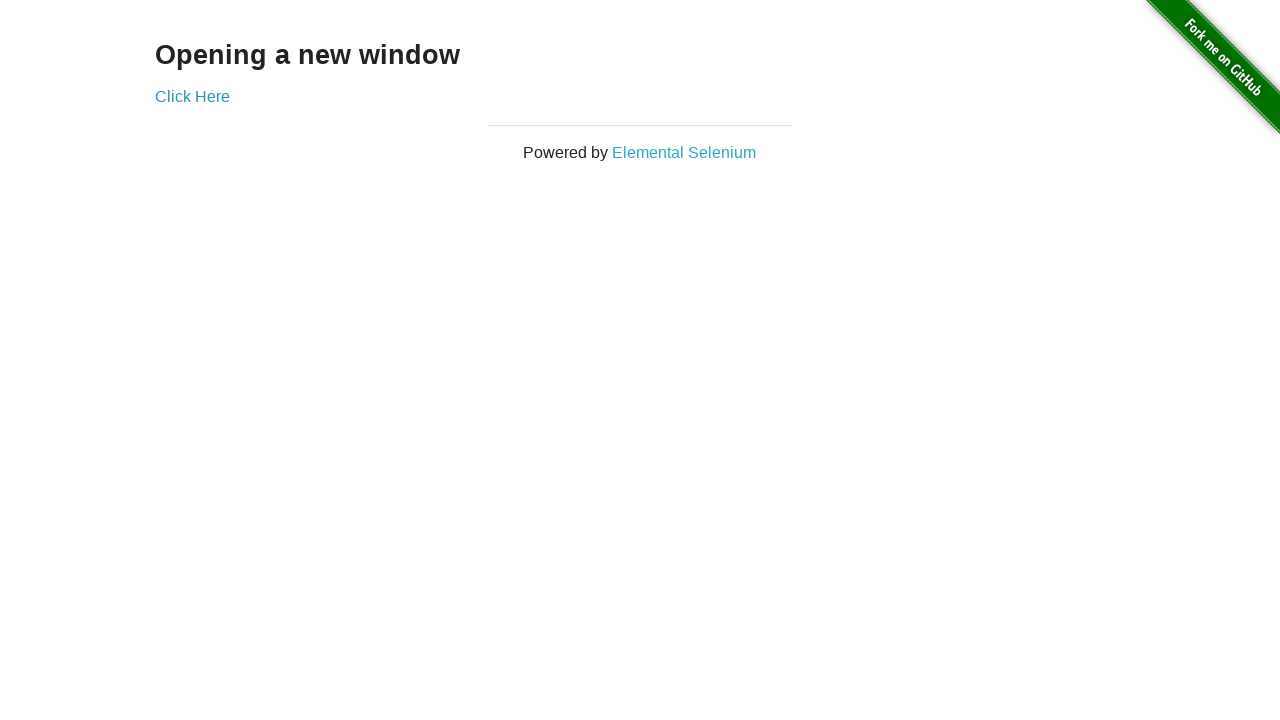